Tests radio button interaction on a registration form by finding all radio buttons and selecting the "female" option

Starting URL: https://demo.automationtesting.in/Register.html

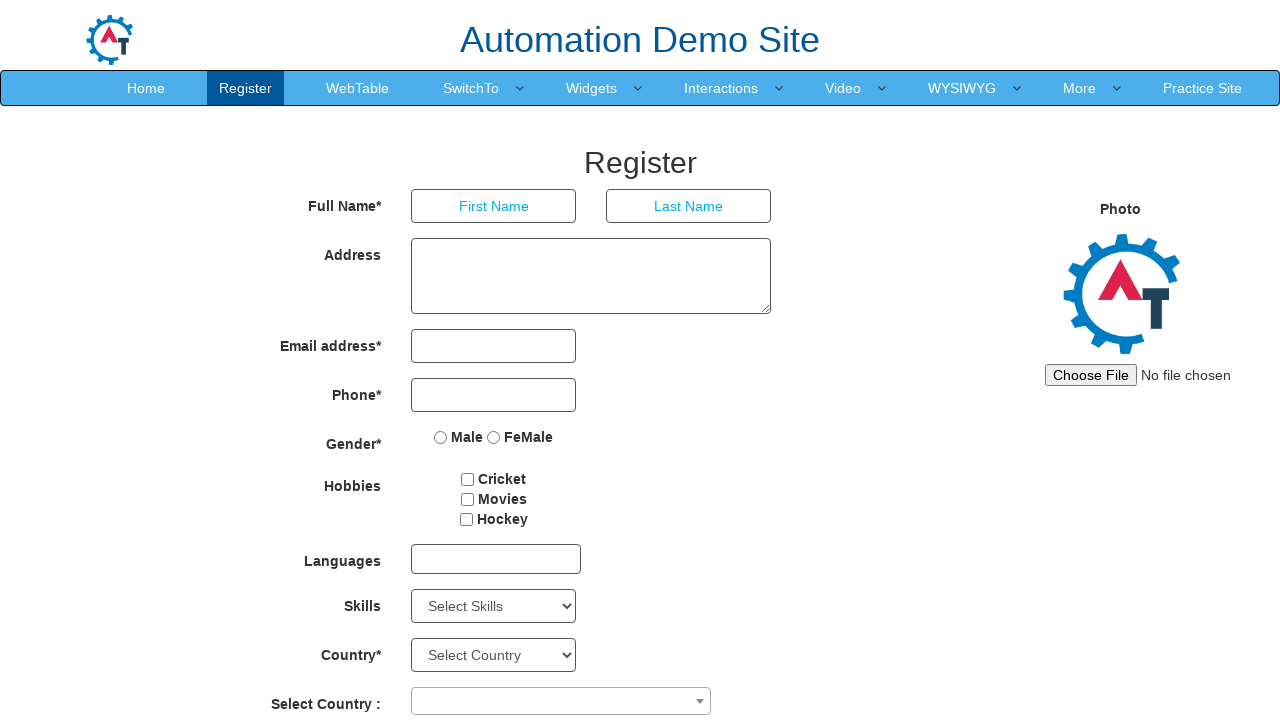

Located all radio buttons on the registration form
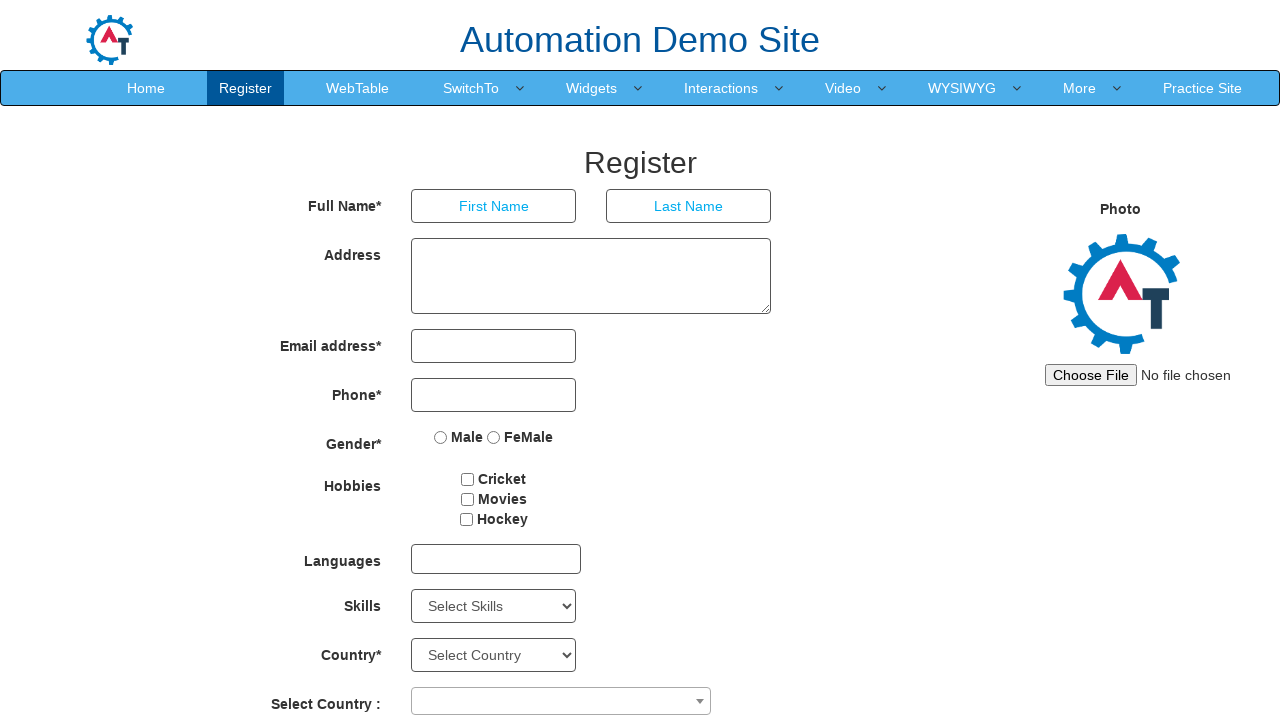

Retrieved radio button value attribute: Male
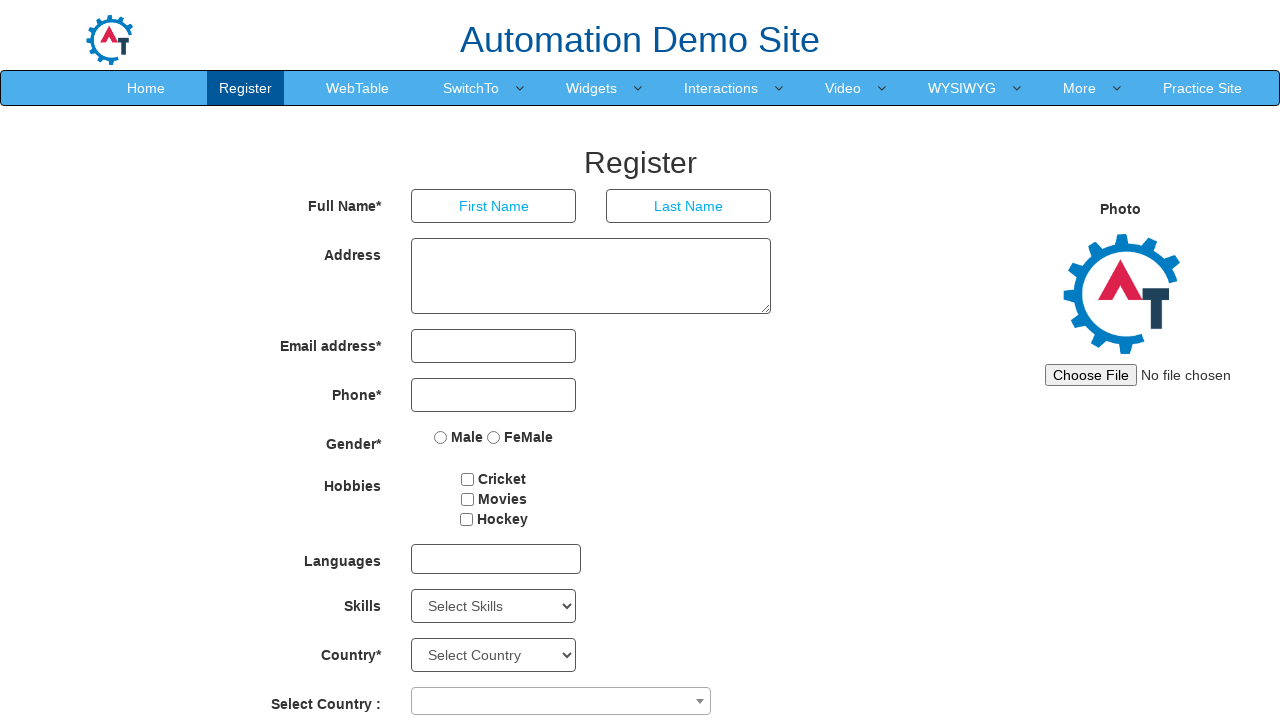

Retrieved radio button value attribute: FeMale
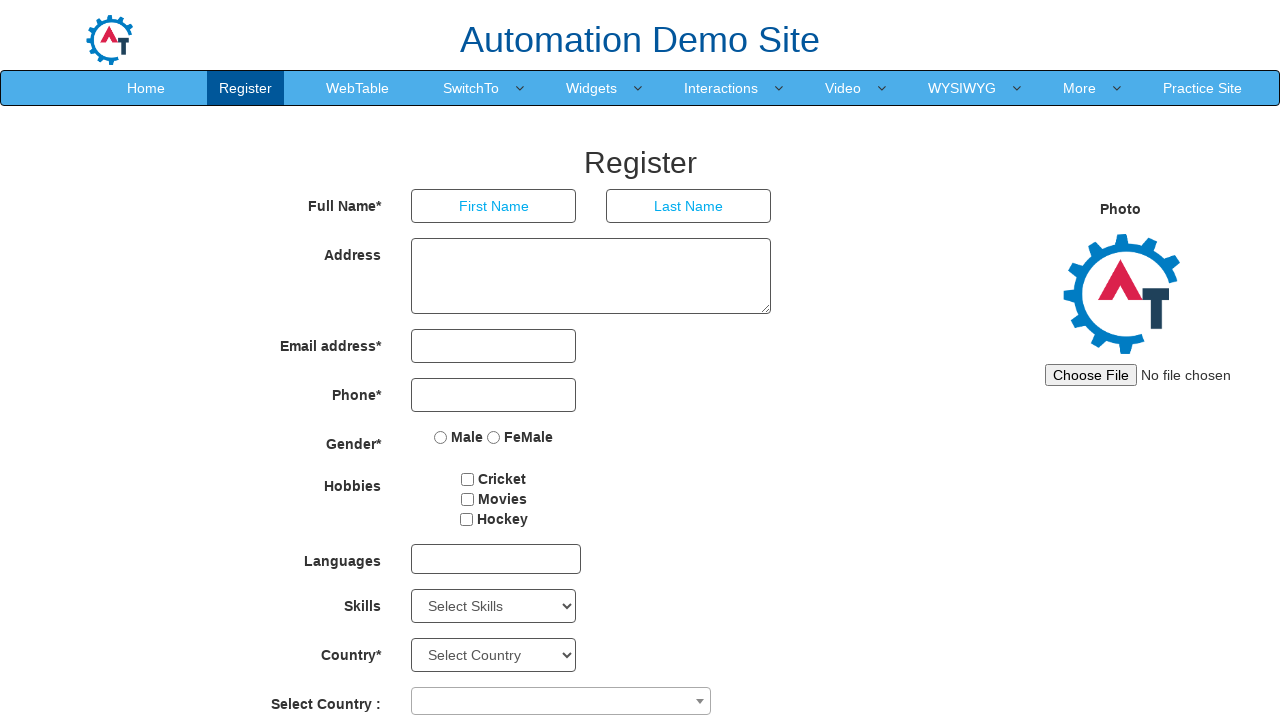

Selected the 'female' radio button option at (494, 437) on input[type='radio'] >> nth=1
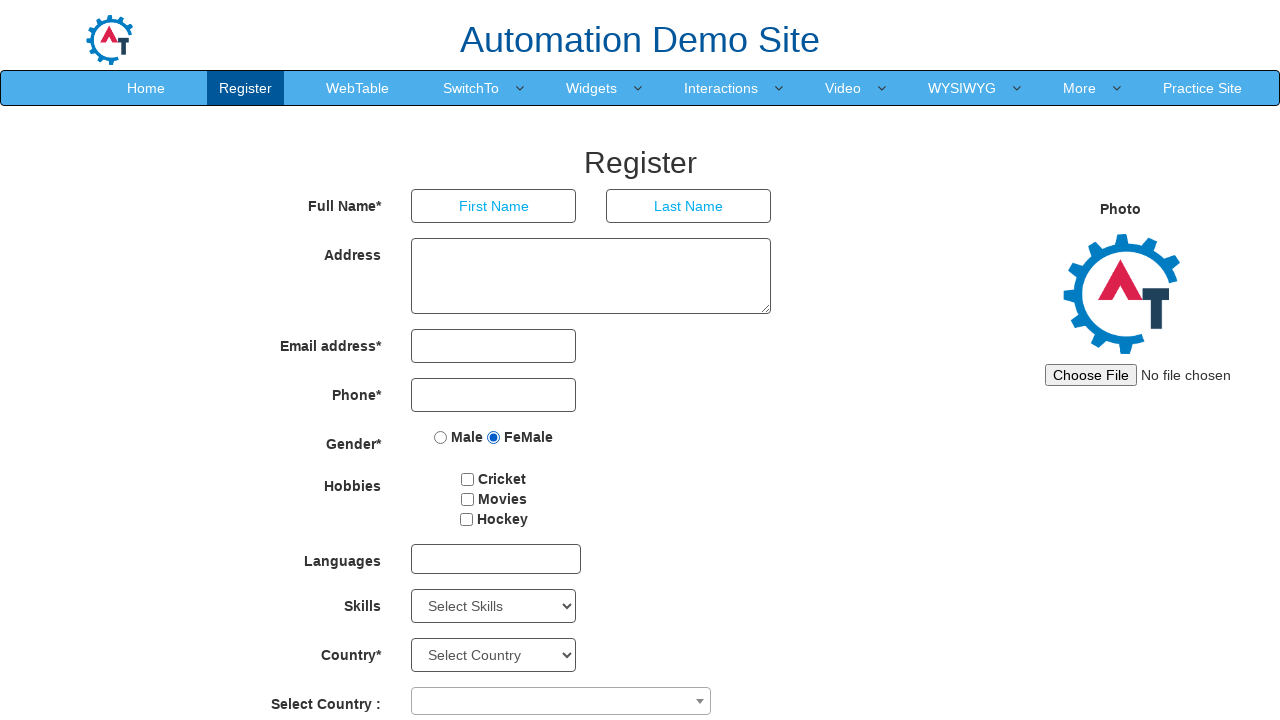

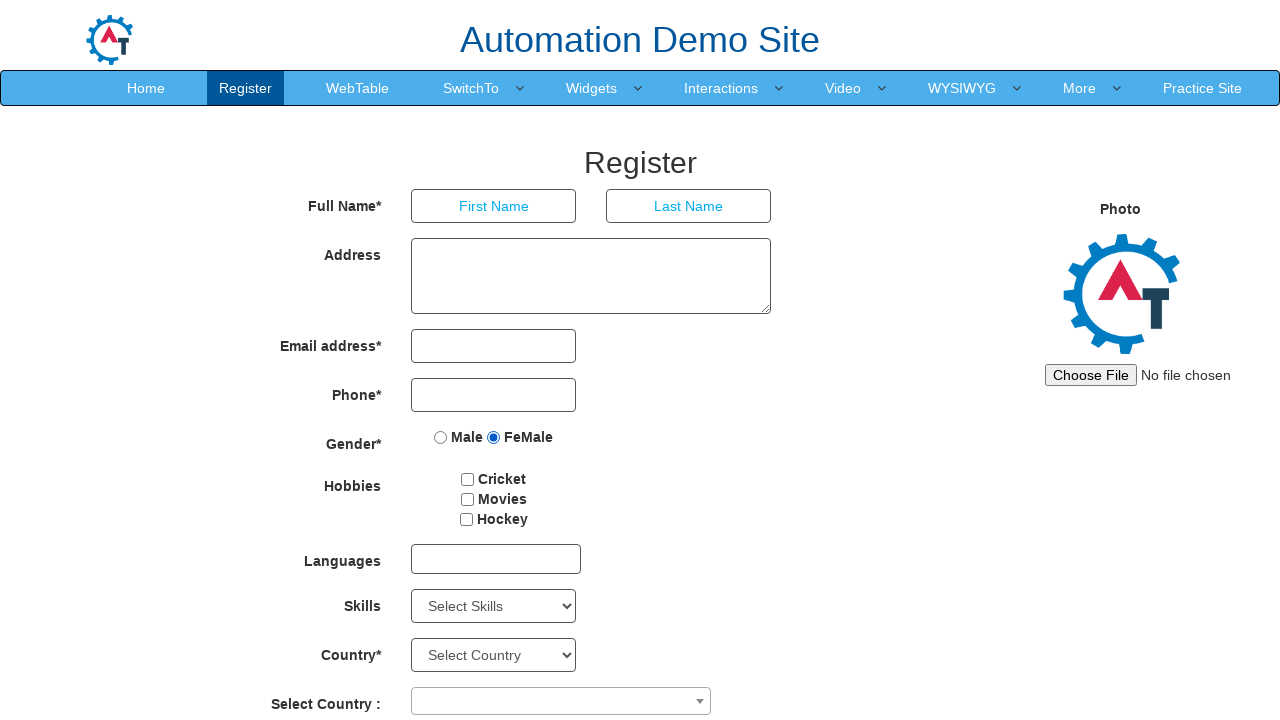